Tests browser window resizing functionality by changing the window dimensions to a specific size

Starting URL: https://skpatro.github.io/demo/links/

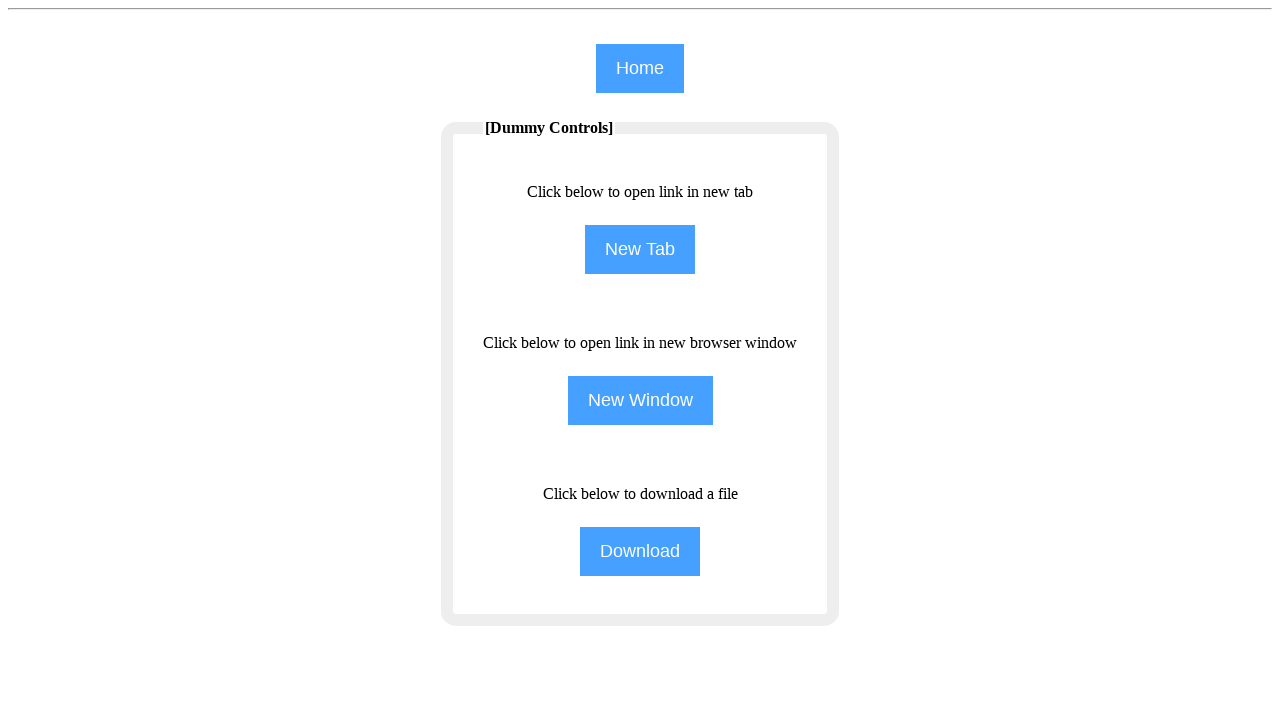

Retrieved current viewport size
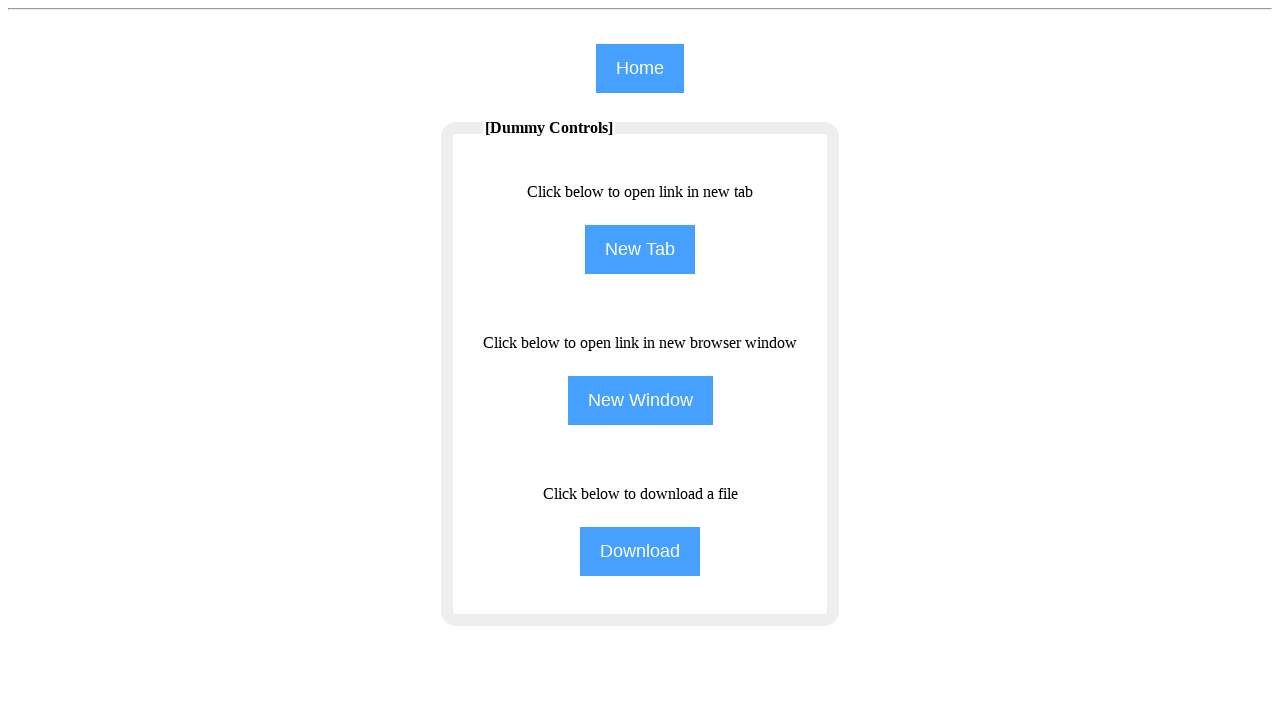

Changed viewport size to width=200, height=500
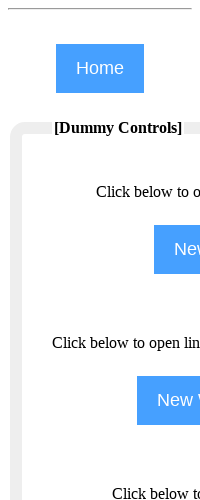

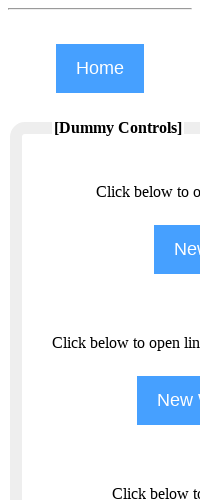